Tests checkbox functionality by checking a checkbox

Starting URL: https://omayo.blogspot.com/2013/05/page-one.html

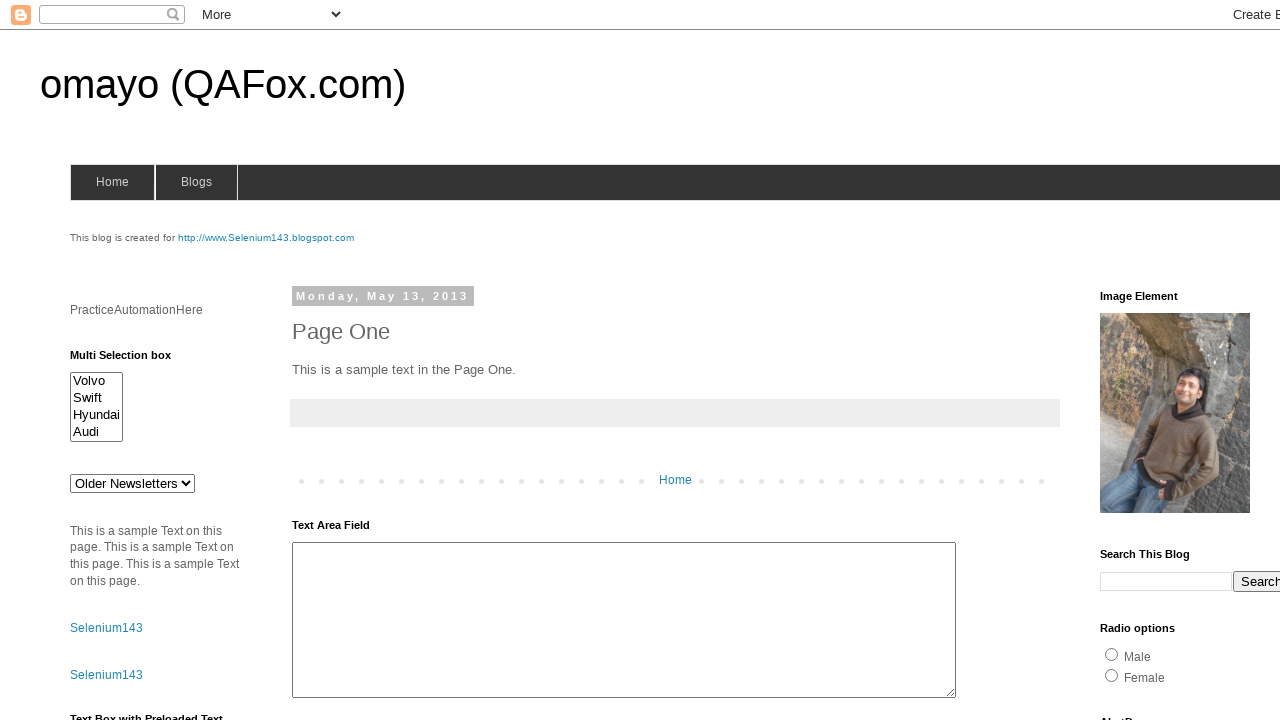

Navigated to omayo.blogspot.com page one
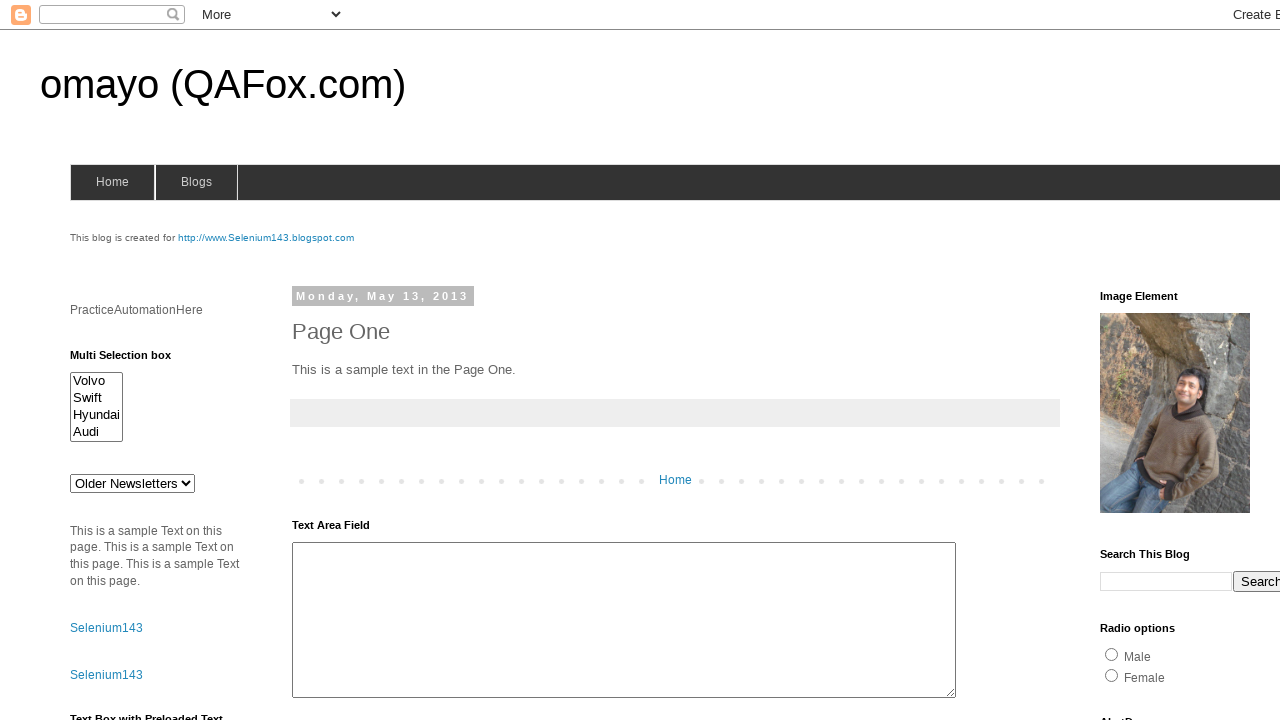

Checked checkbox2 element at (1200, 361) on #checkbox2
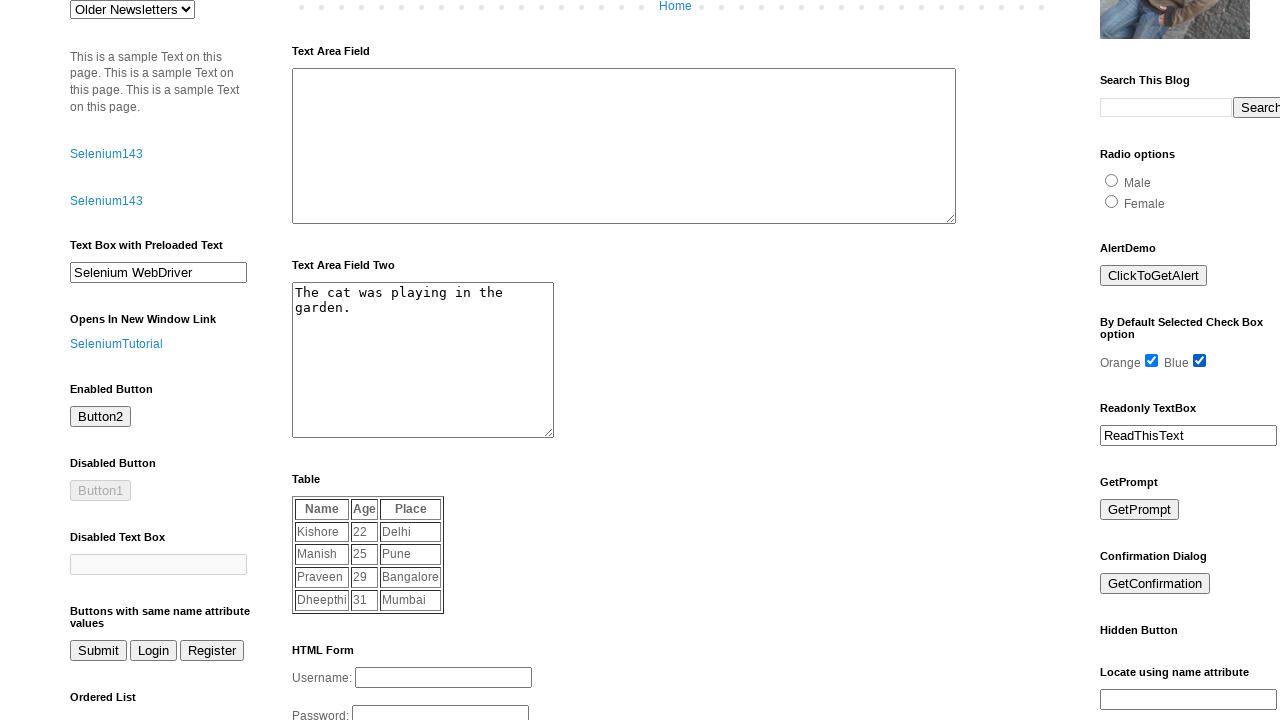

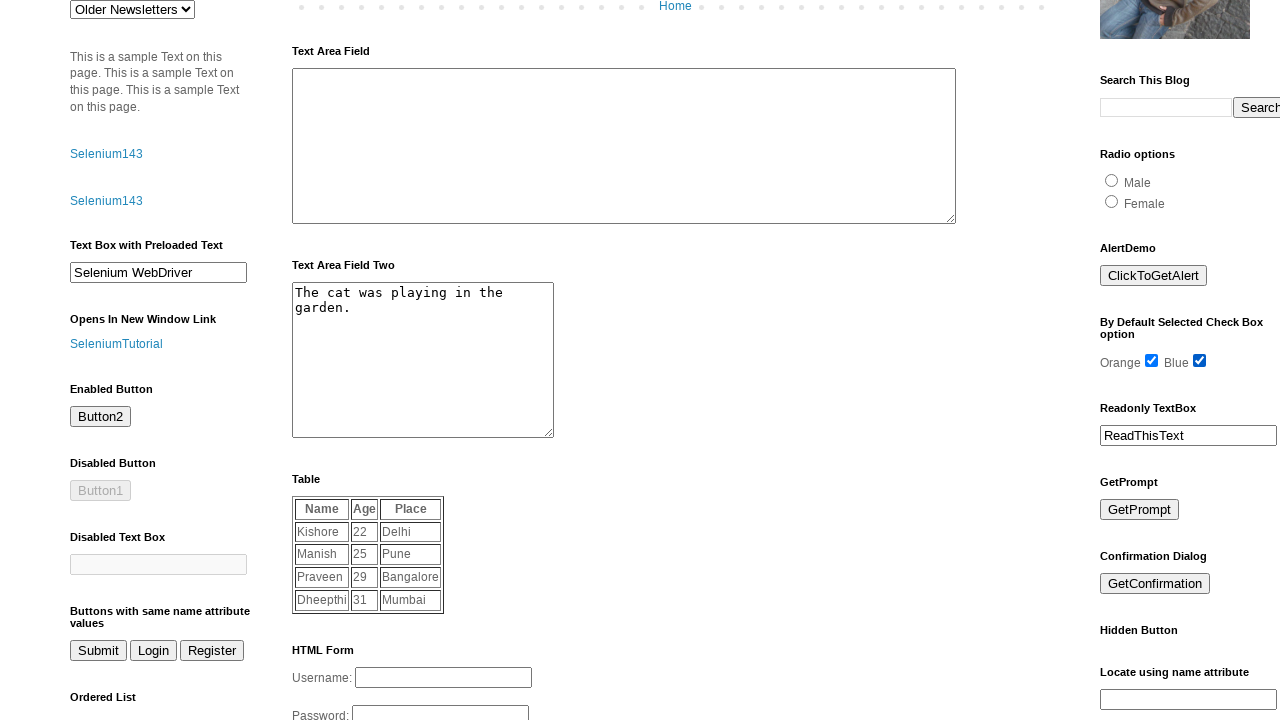